Tests that pressing Escape cancels edits to a todo item

Starting URL: https://demo.playwright.dev/todomvc

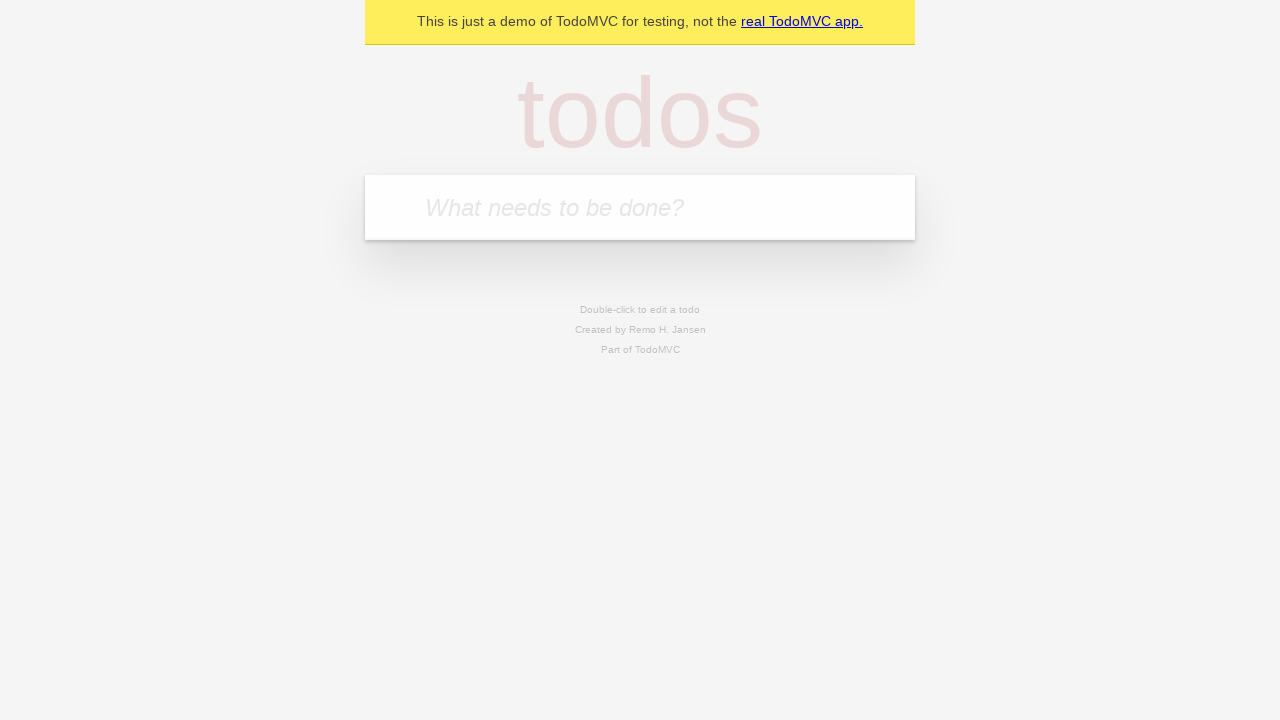

Filled new todo field with 'buy some cheese' on .new-todo
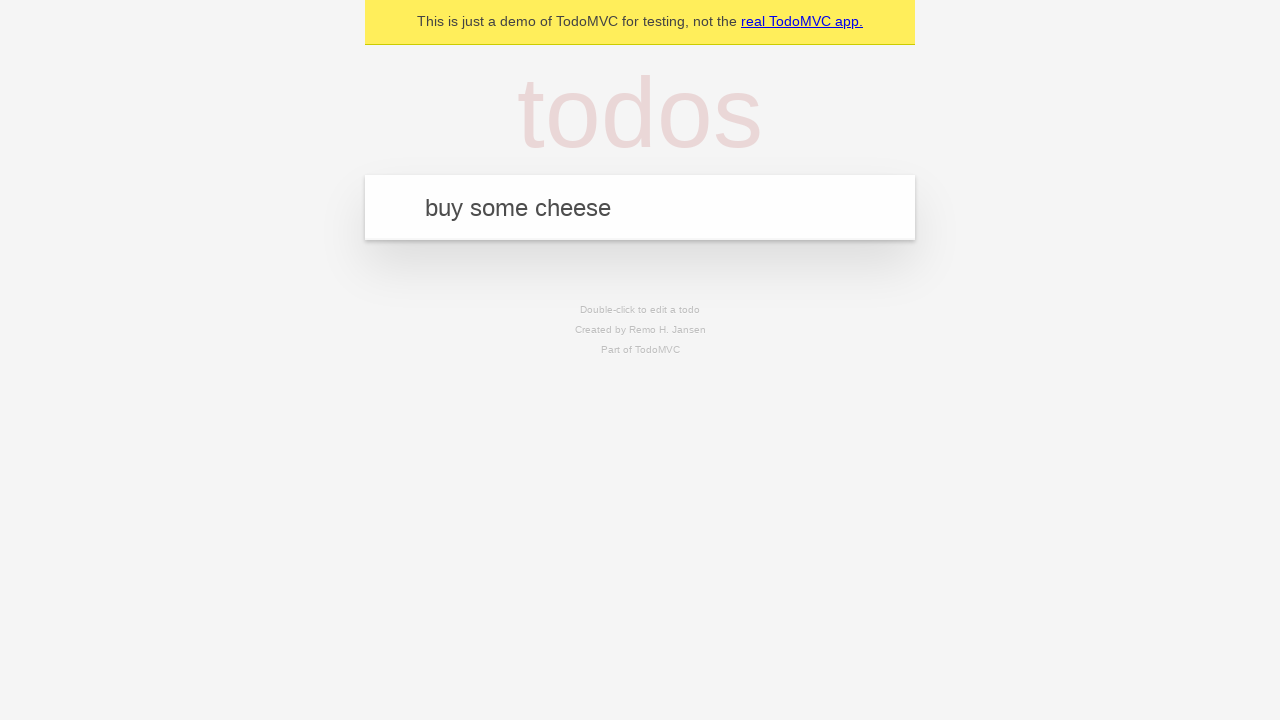

Pressed Enter to create first todo on .new-todo
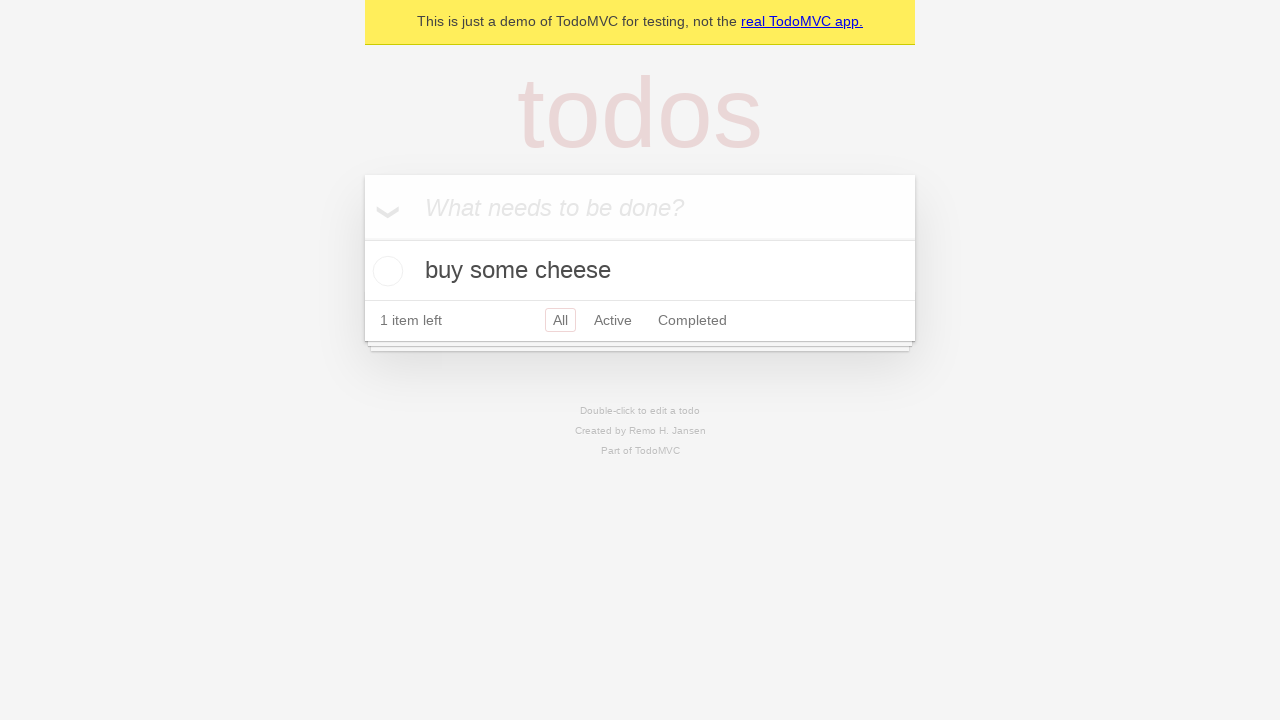

Filled new todo field with 'feed the cat' on .new-todo
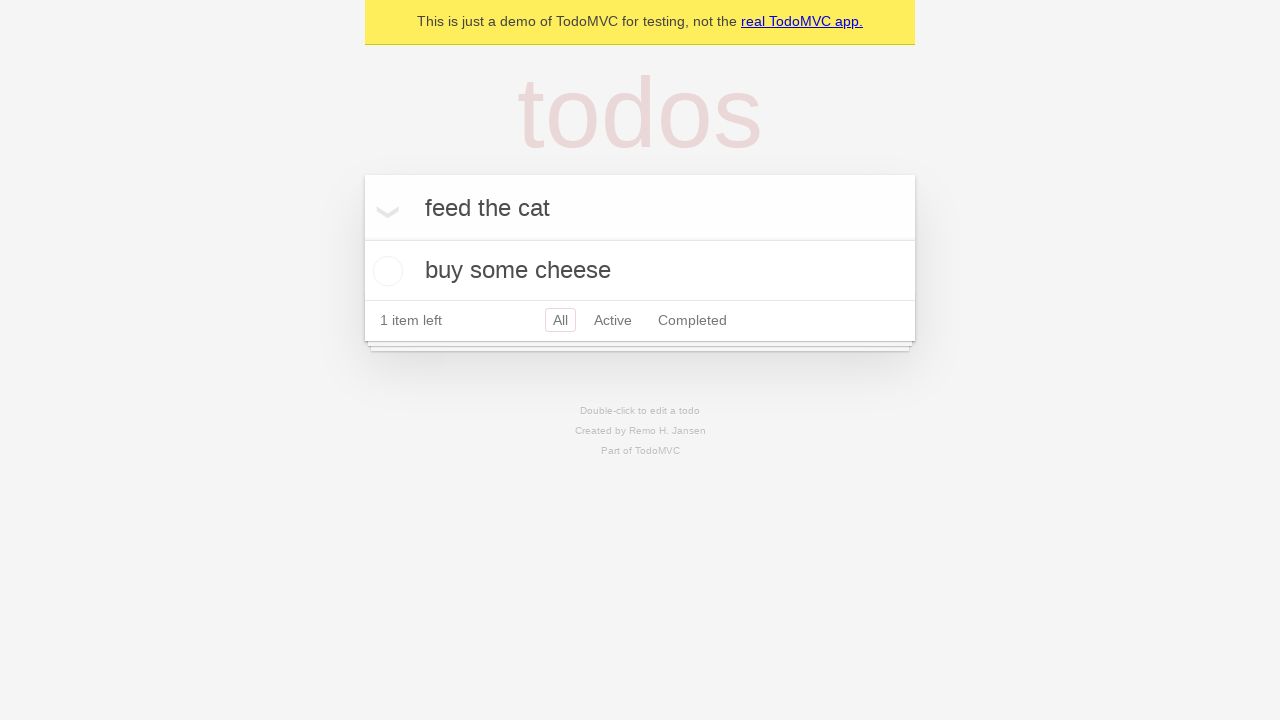

Pressed Enter to create second todo on .new-todo
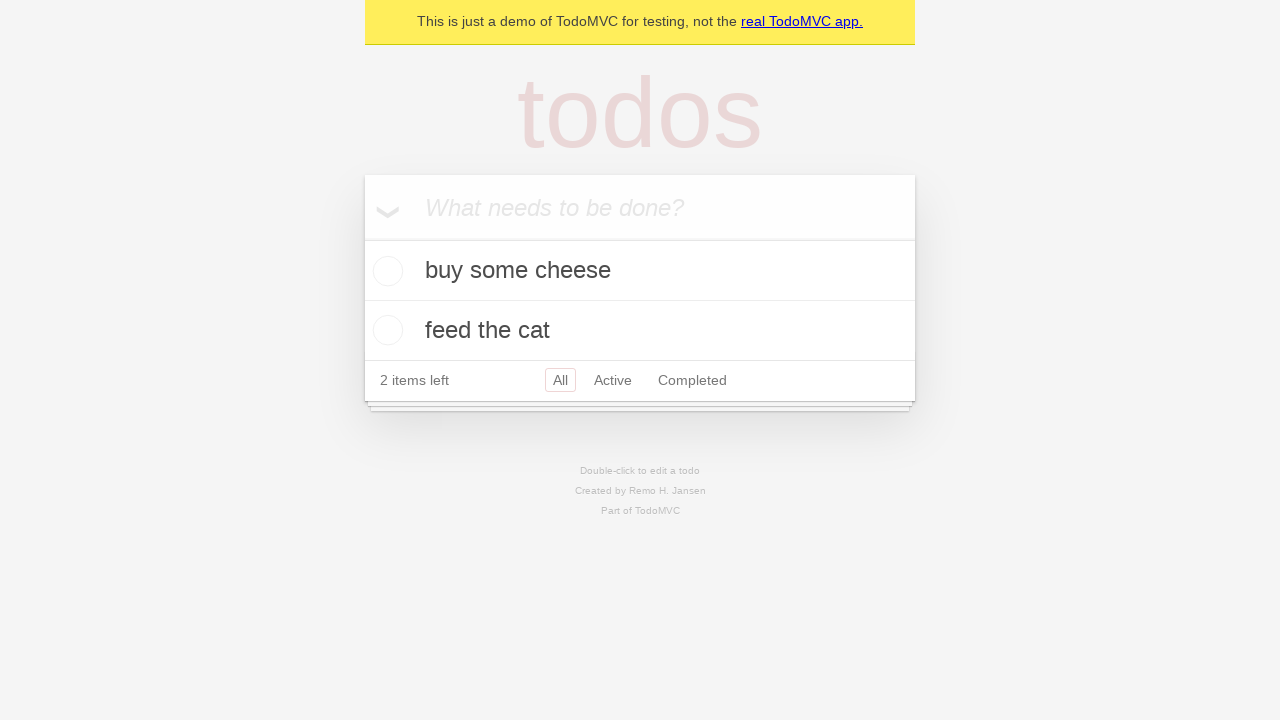

Filled new todo field with 'book a doctors appointment' on .new-todo
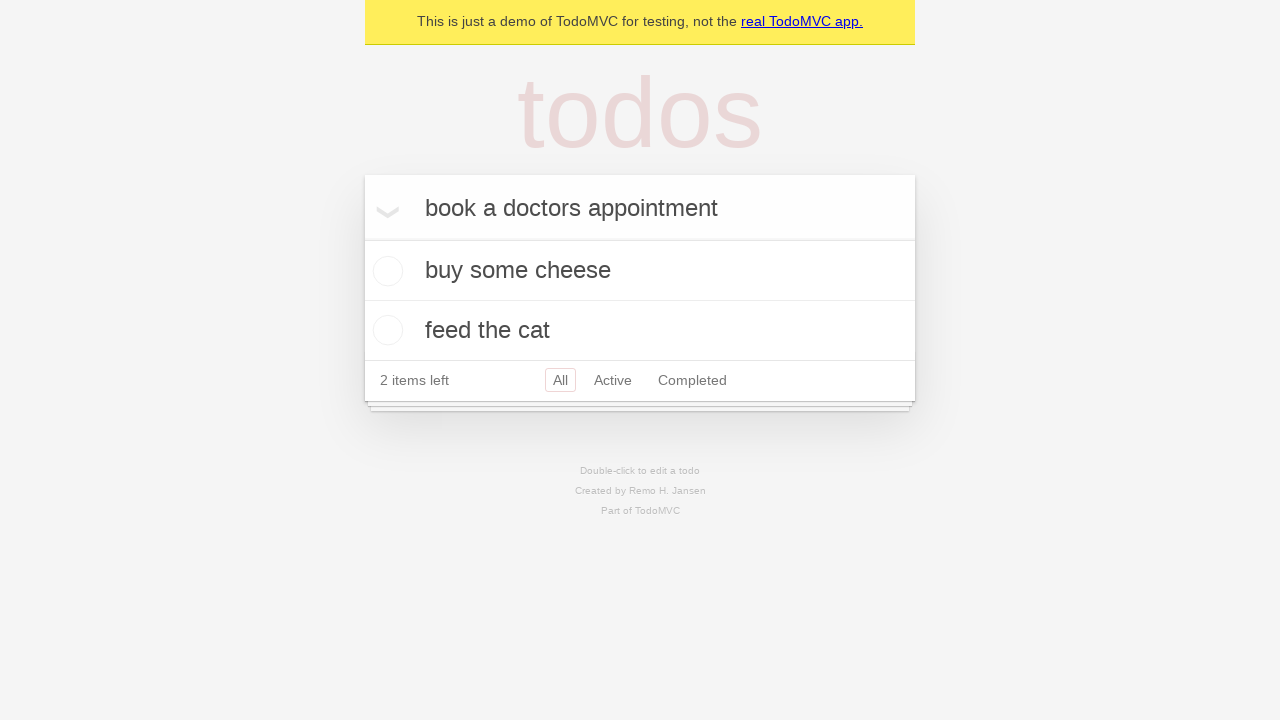

Pressed Enter to create third todo on .new-todo
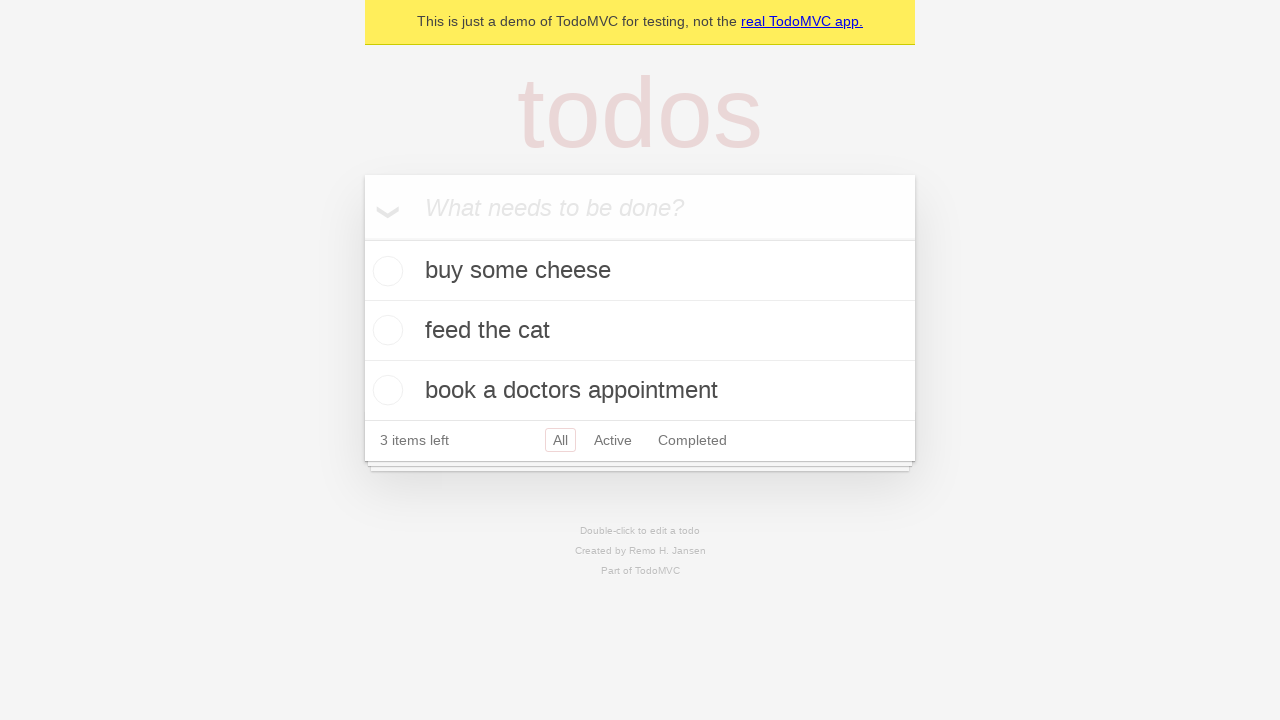

Double-clicked second todo to enter edit mode at (640, 331) on .todo-list li >> nth=1
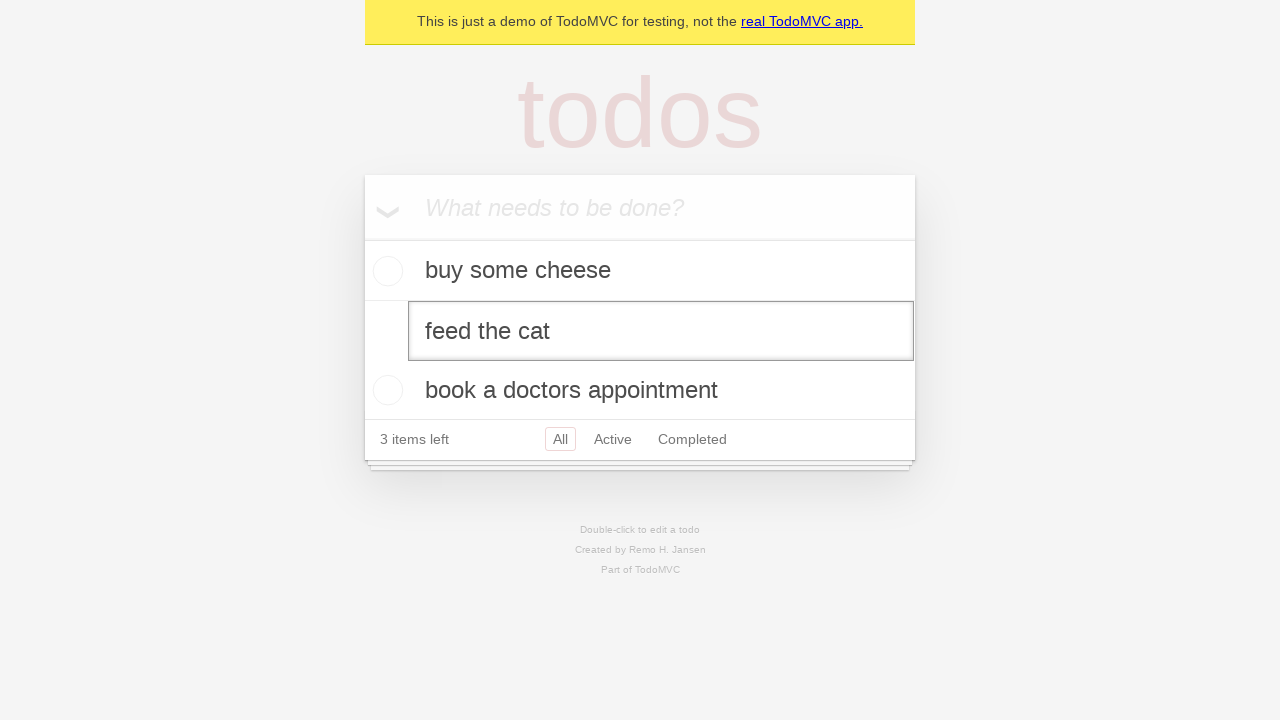

Pressed Escape to cancel edit on second todo on .todo-list li >> nth=1 >> .edit
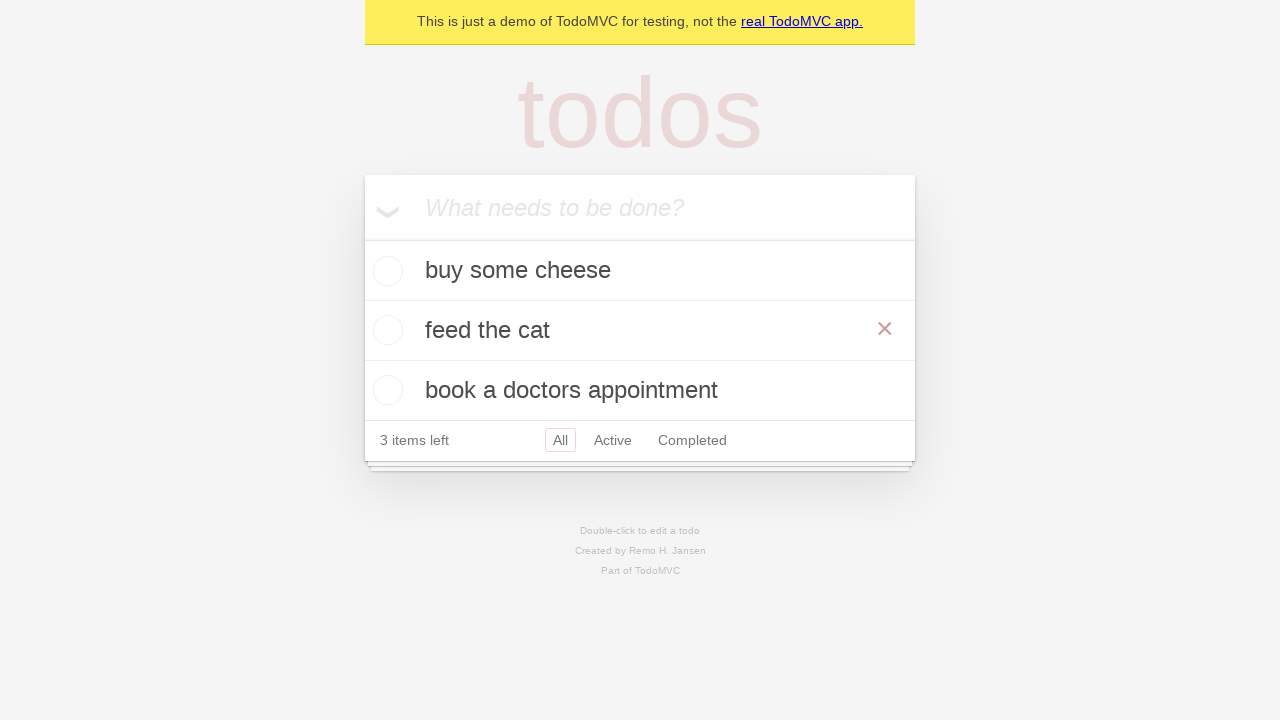

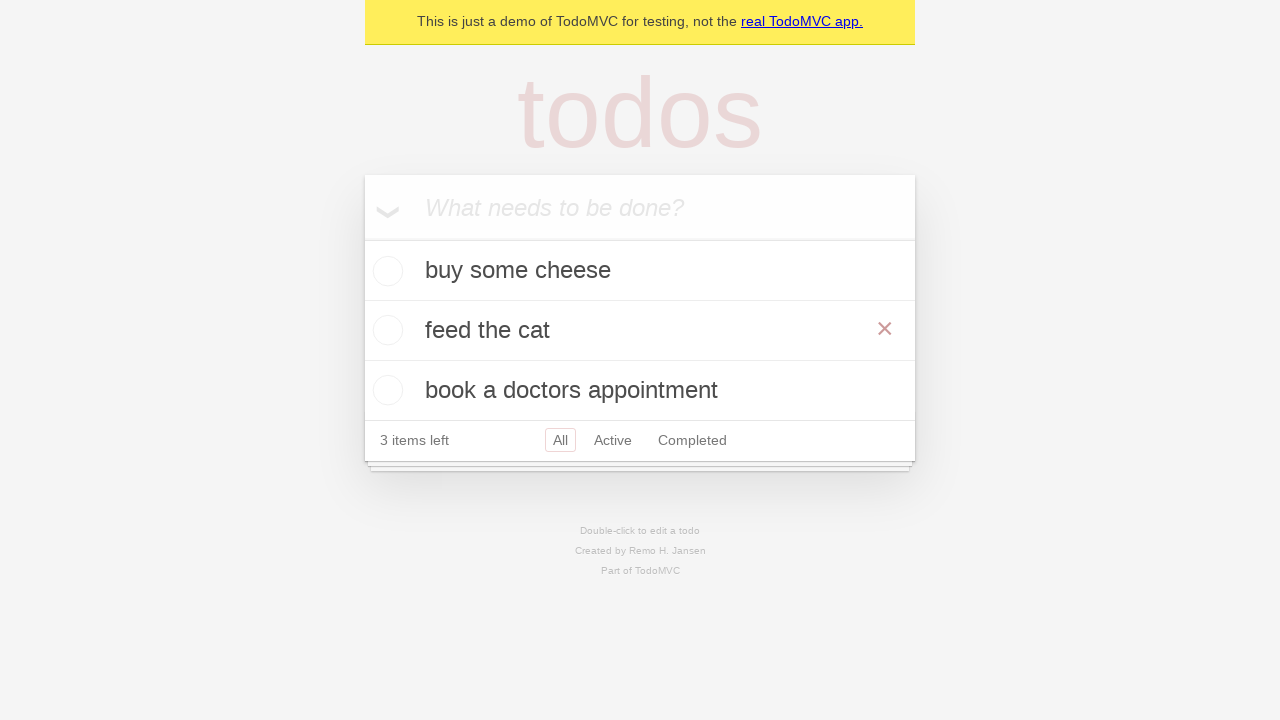